Tests auto-waiting by clicking an AJAX button and using textContent() which auto-waits for the element to appear.

Starting URL: http://uitestingplayground.com/ajax

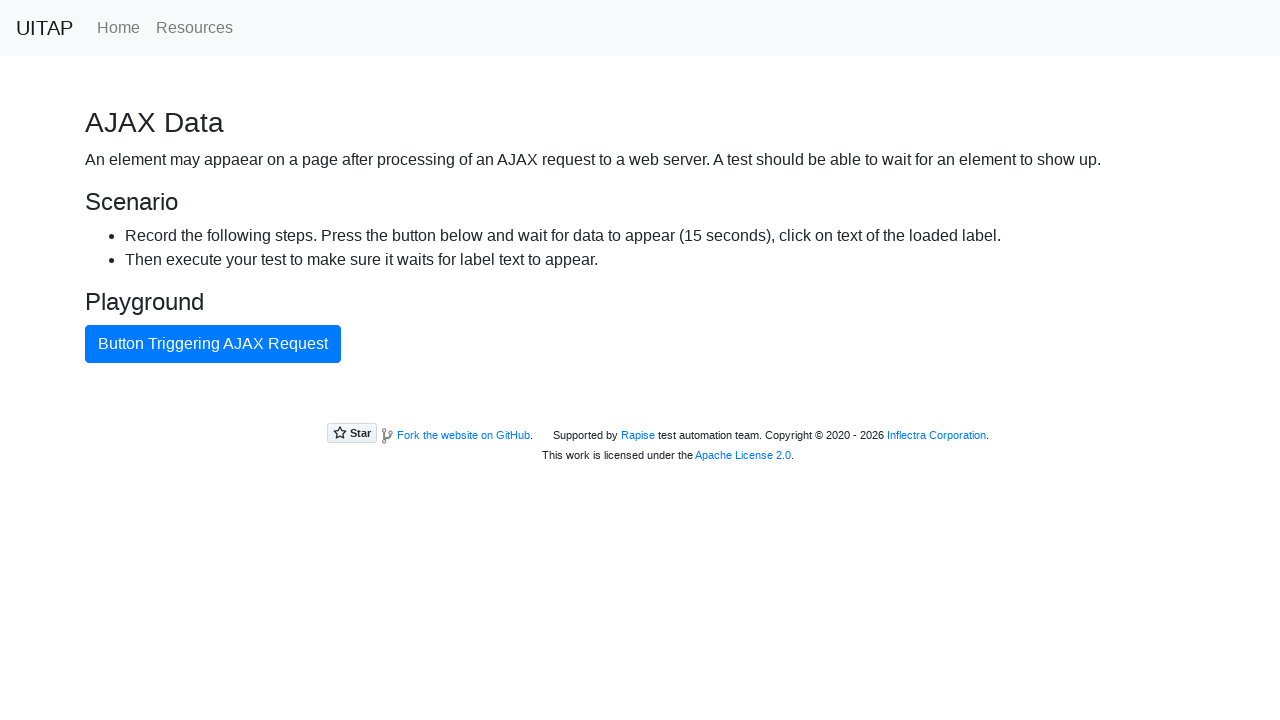

Clicked button triggering AJAX request at (213, 344) on internal:text="Button Triggering AJAX Request"i
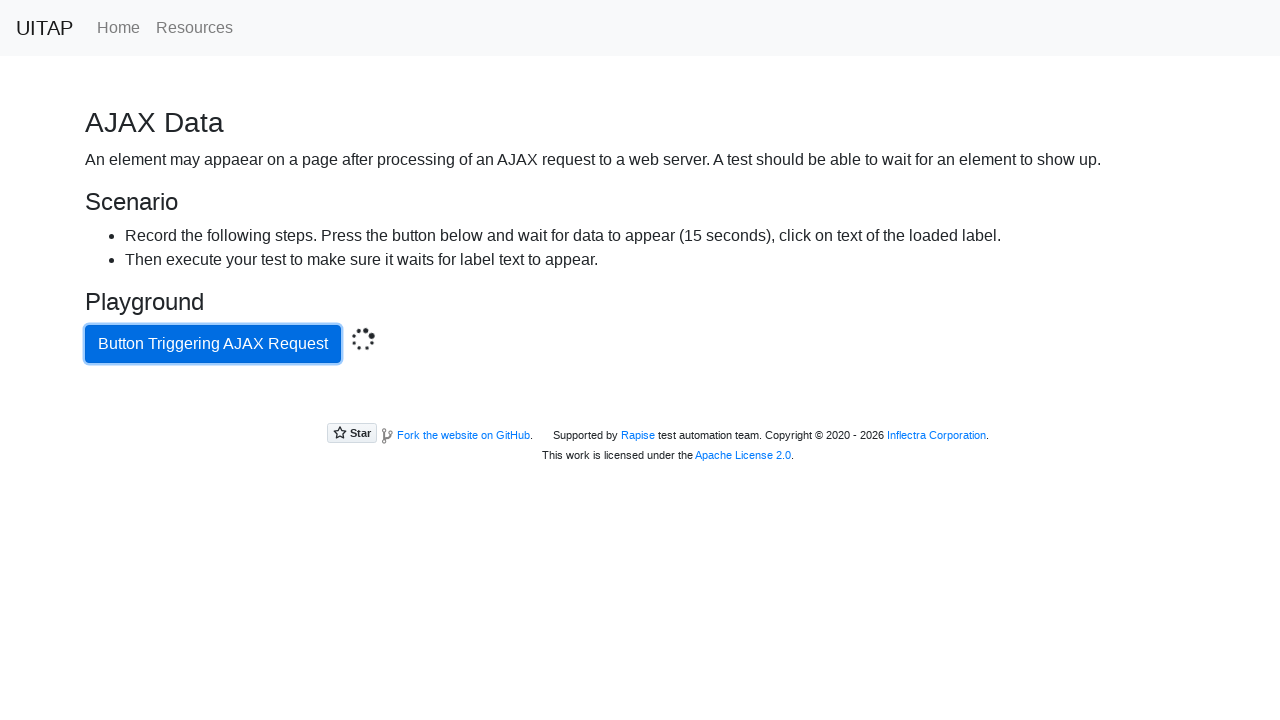

Retrieved text content from success element (auto-waited for element to appear)
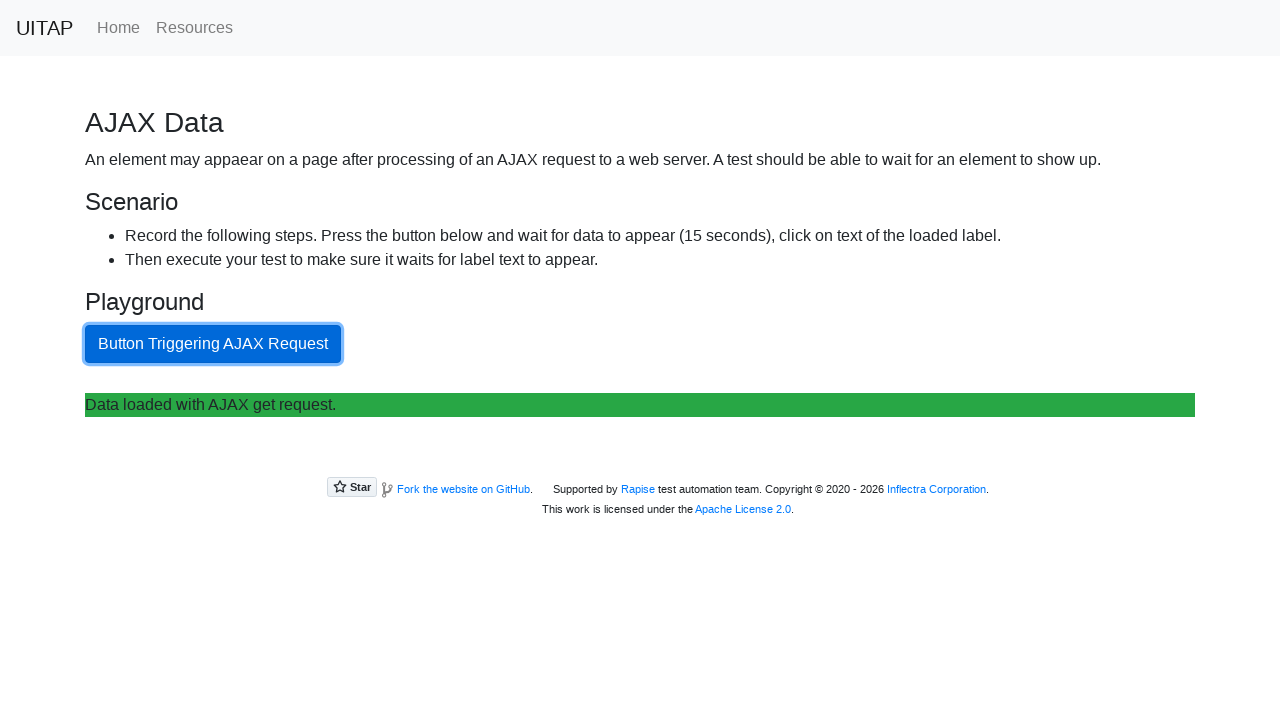

Verified AJAX response text matches expected content
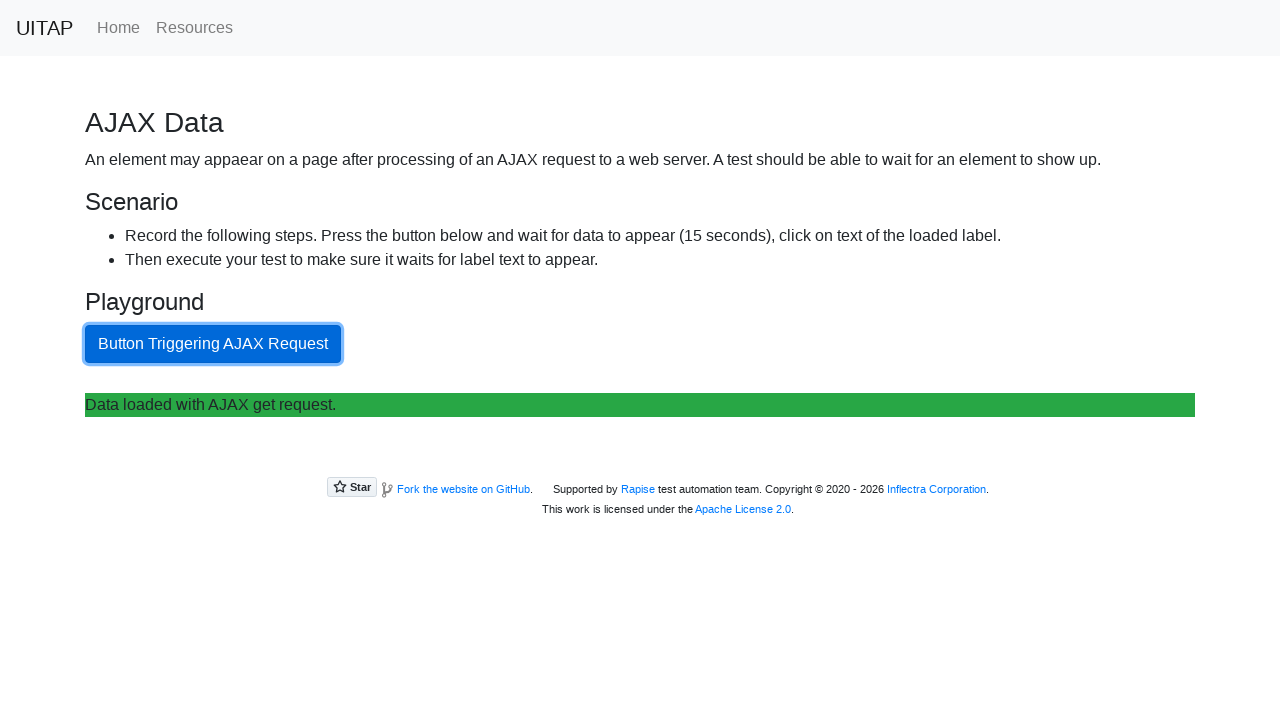

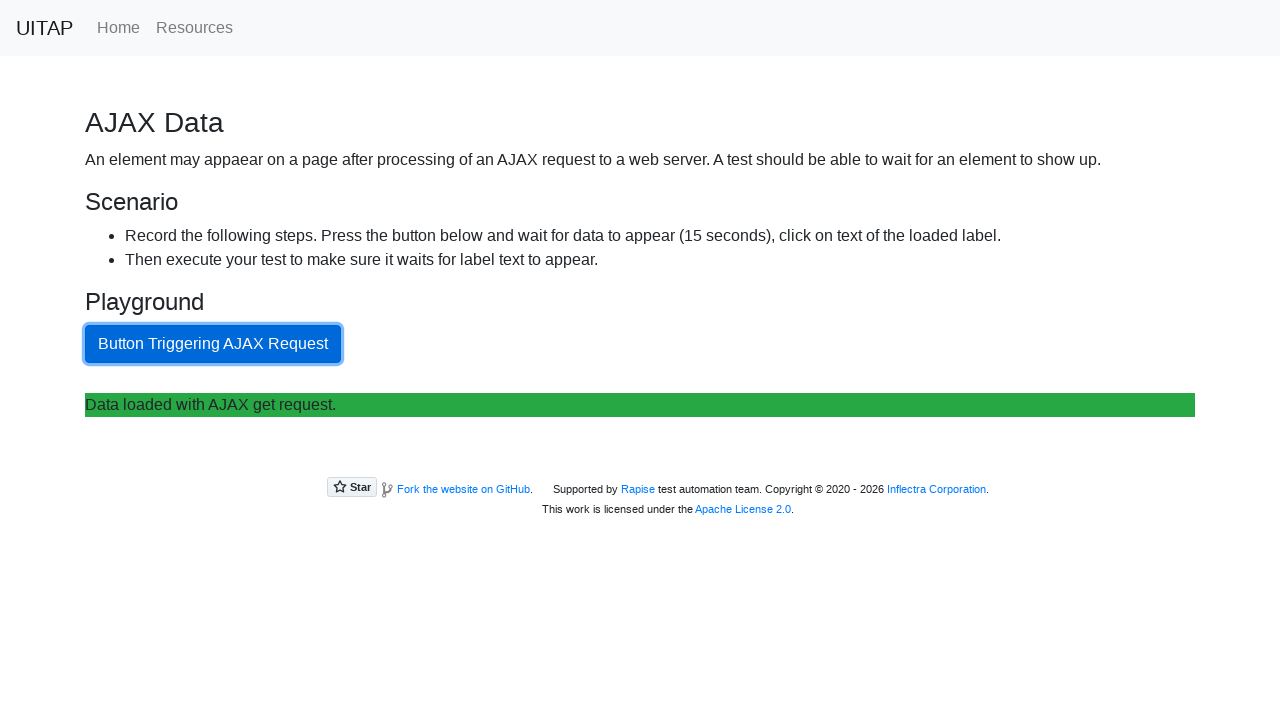